Waits for a specific price value to appear, then solves a math problem and submits the answer

Starting URL: http://suninjuly.github.io/explicit_wait2.html

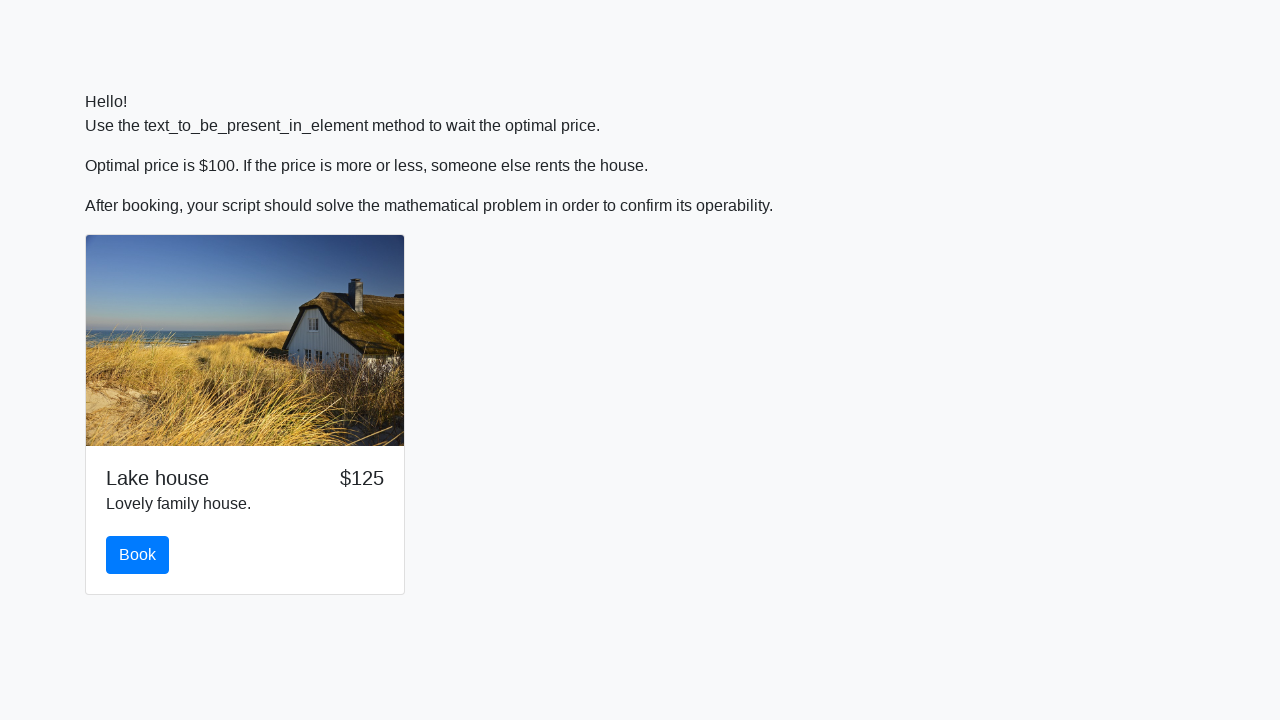

Waited for price value to change to $100
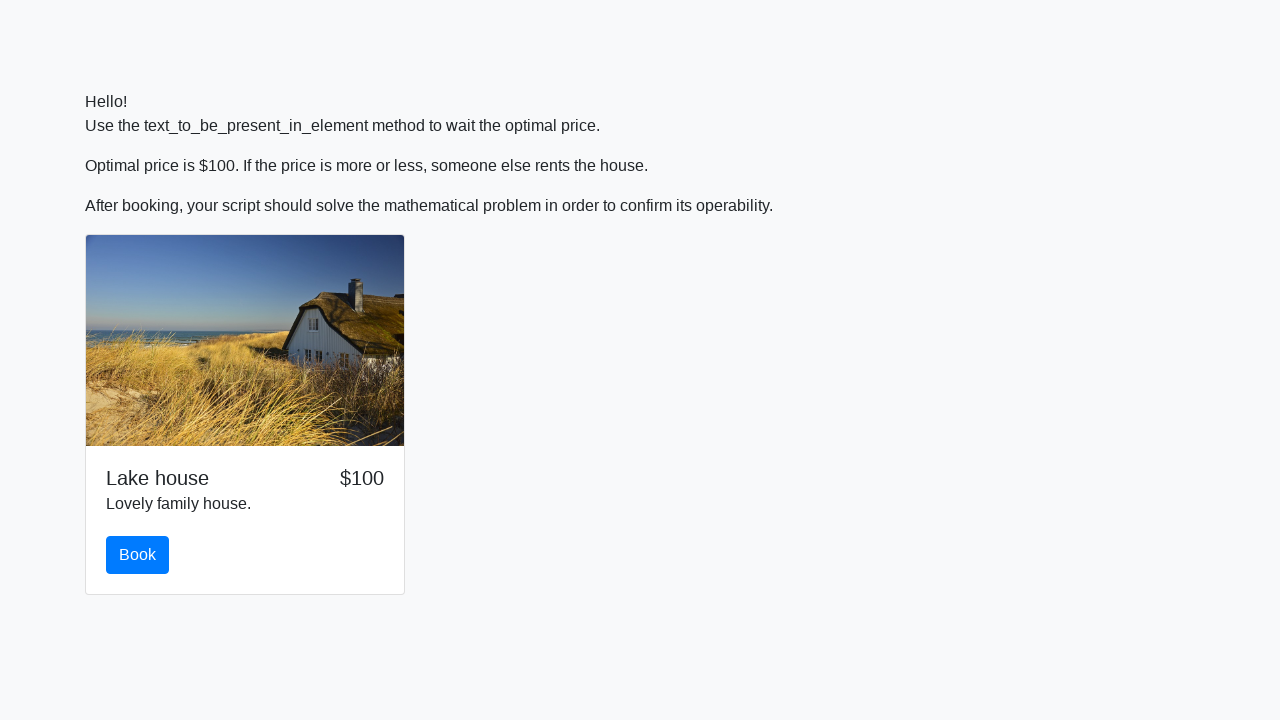

Clicked the book button at (138, 555) on #book
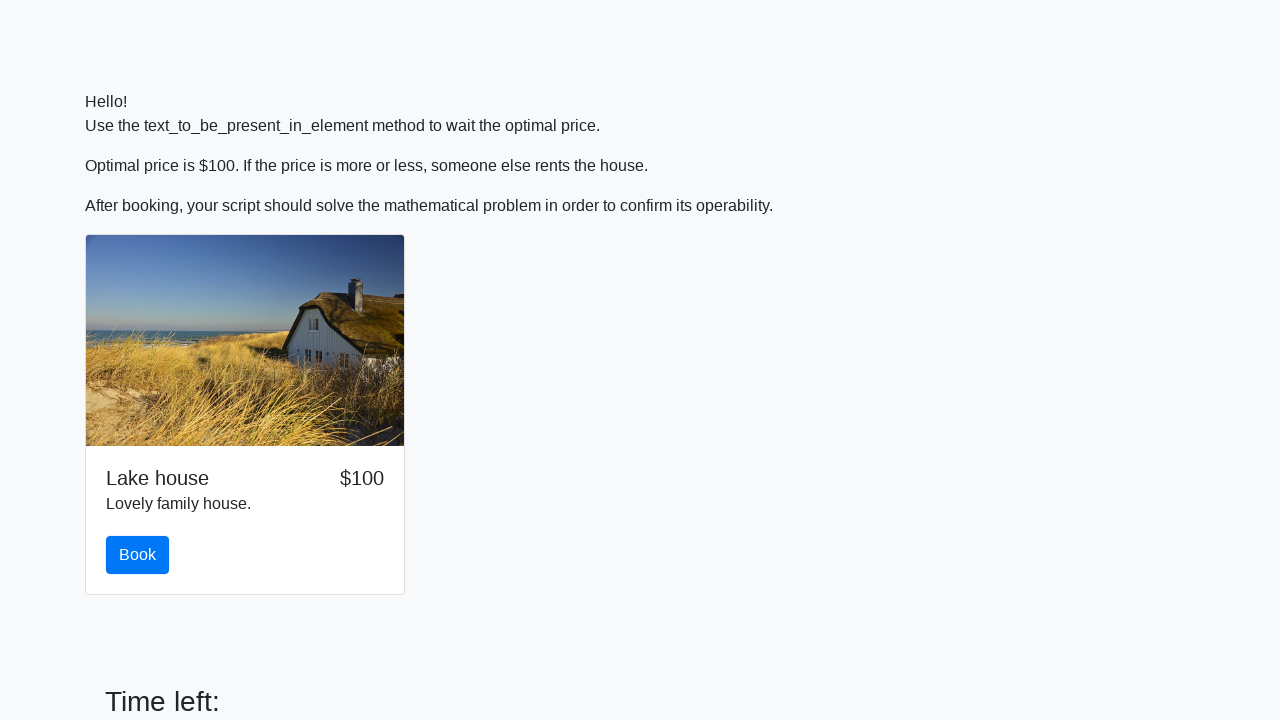

Retrieved input value for calculation: 825
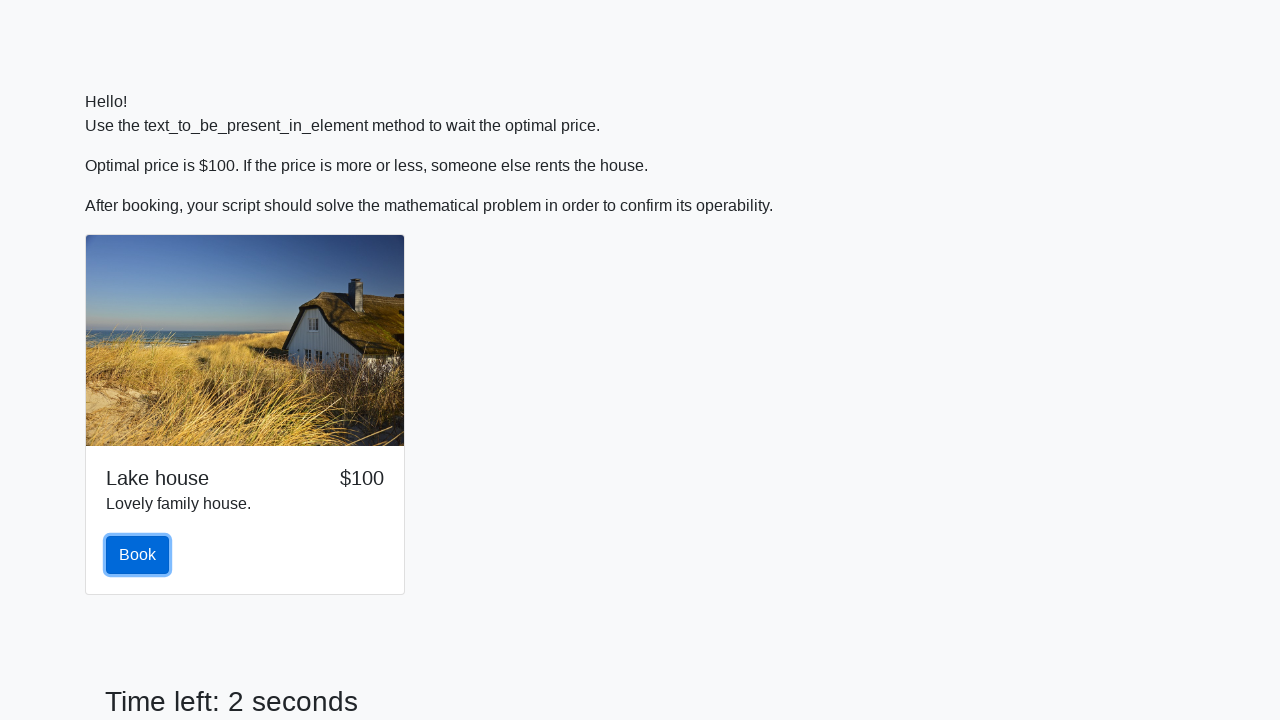

Calculated math formula result: 2.4287760848119175
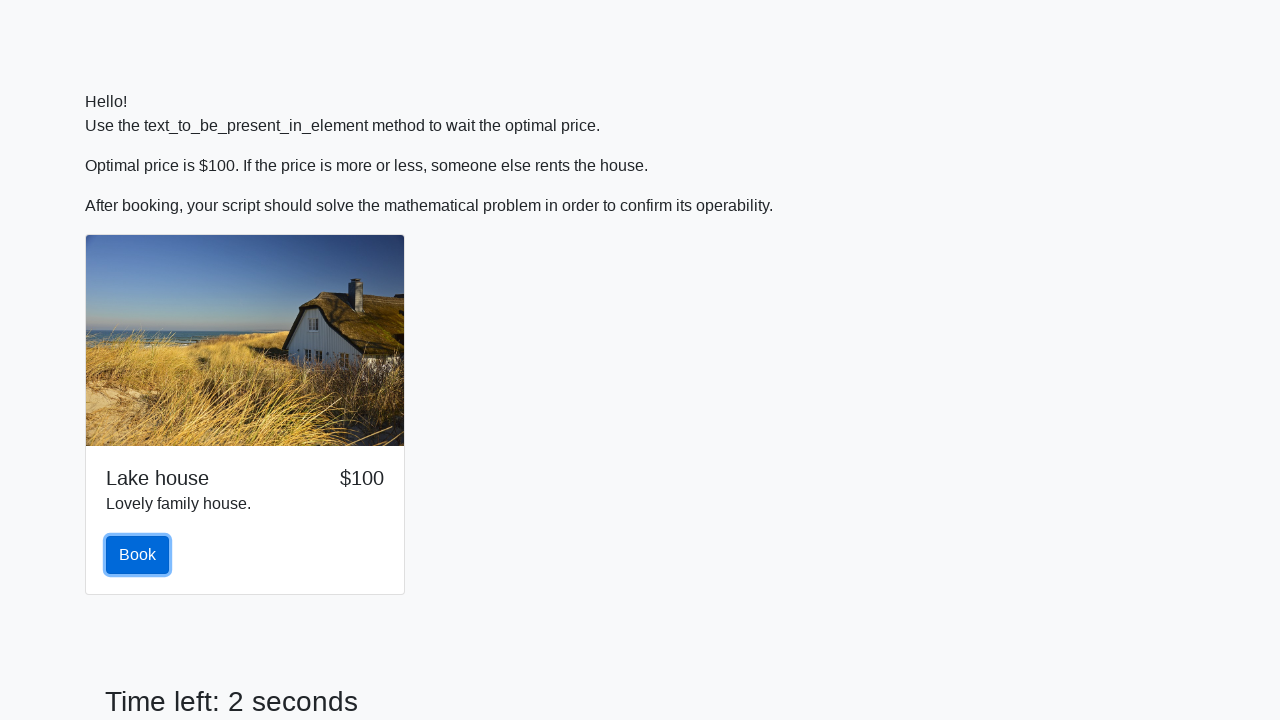

Filled answer field with calculated value: 2.4287760848119175 on #answer
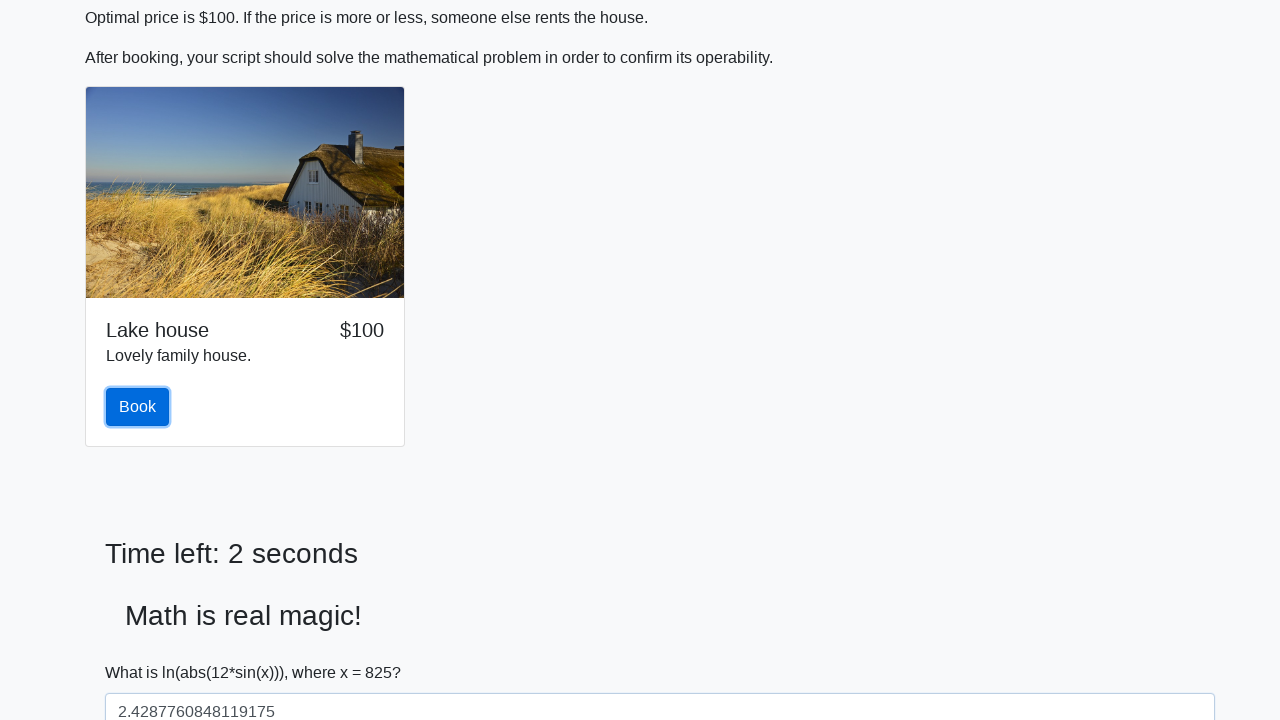

Clicked submit button to submit the answer at (143, 651) on [type='submit']
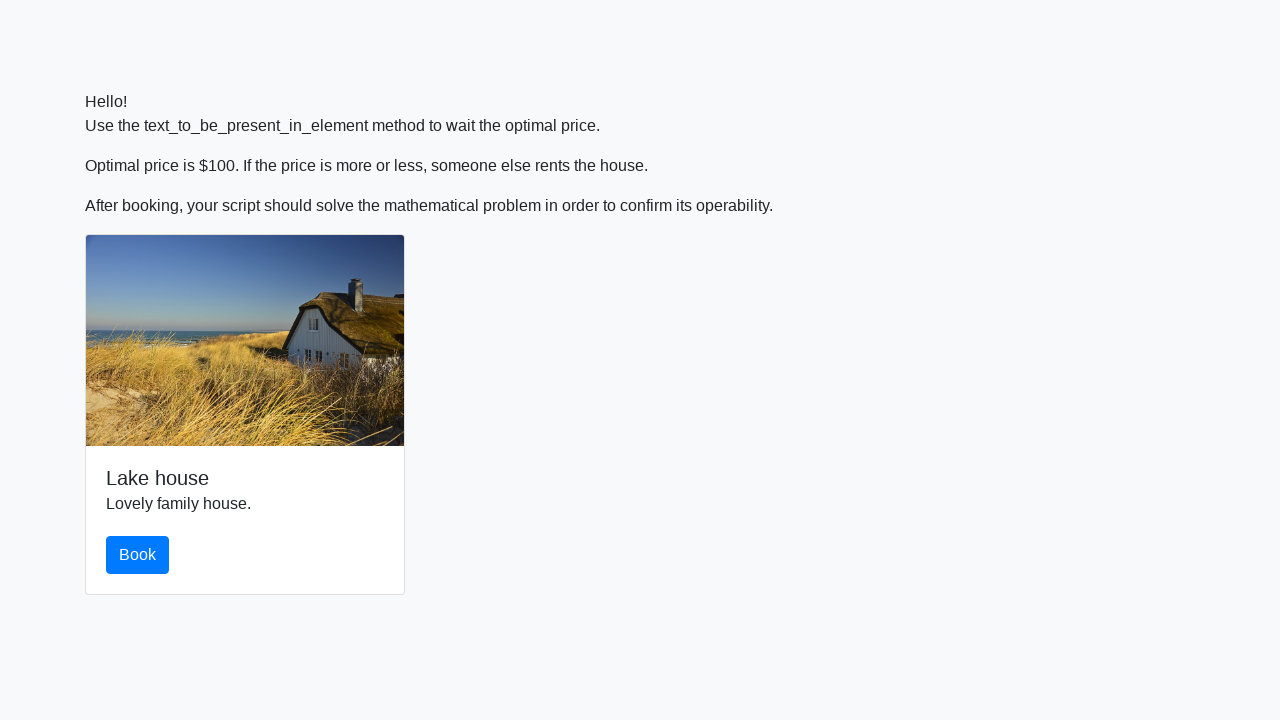

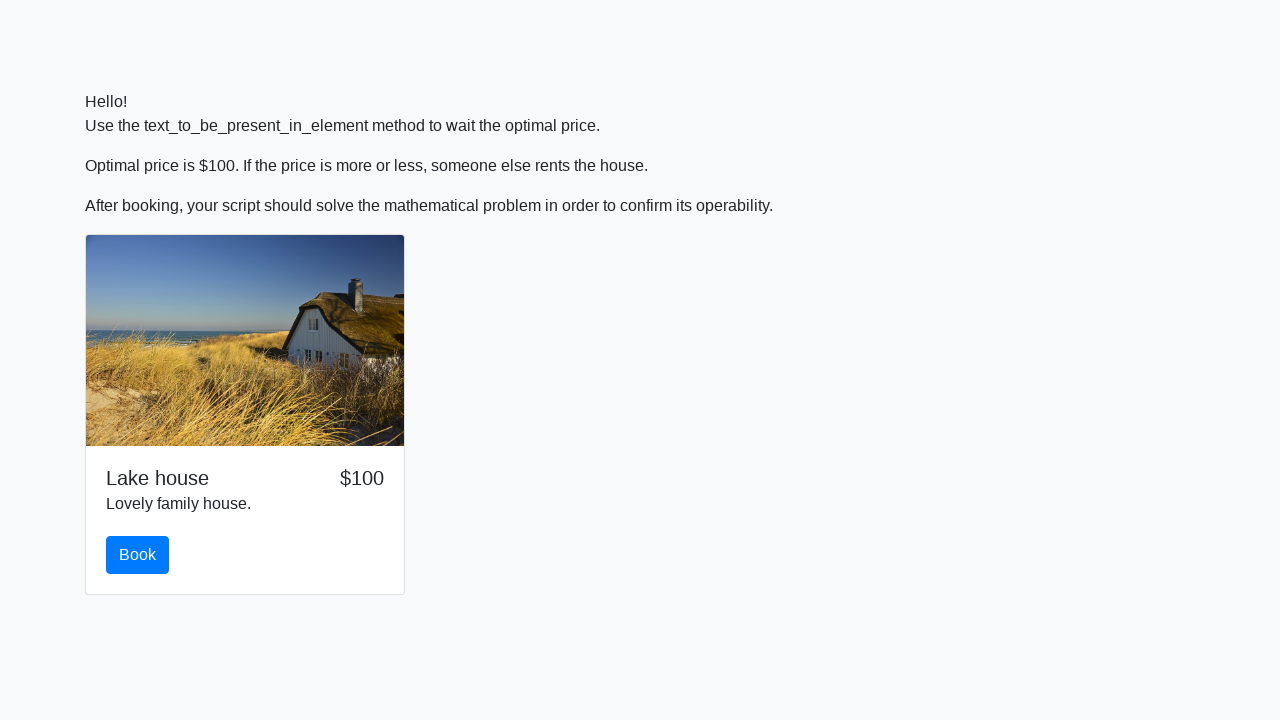